Fills out a contact form by entering email and phone number information on a test automation practice website

Starting URL: https://testautomationpractice.blogspot.com/

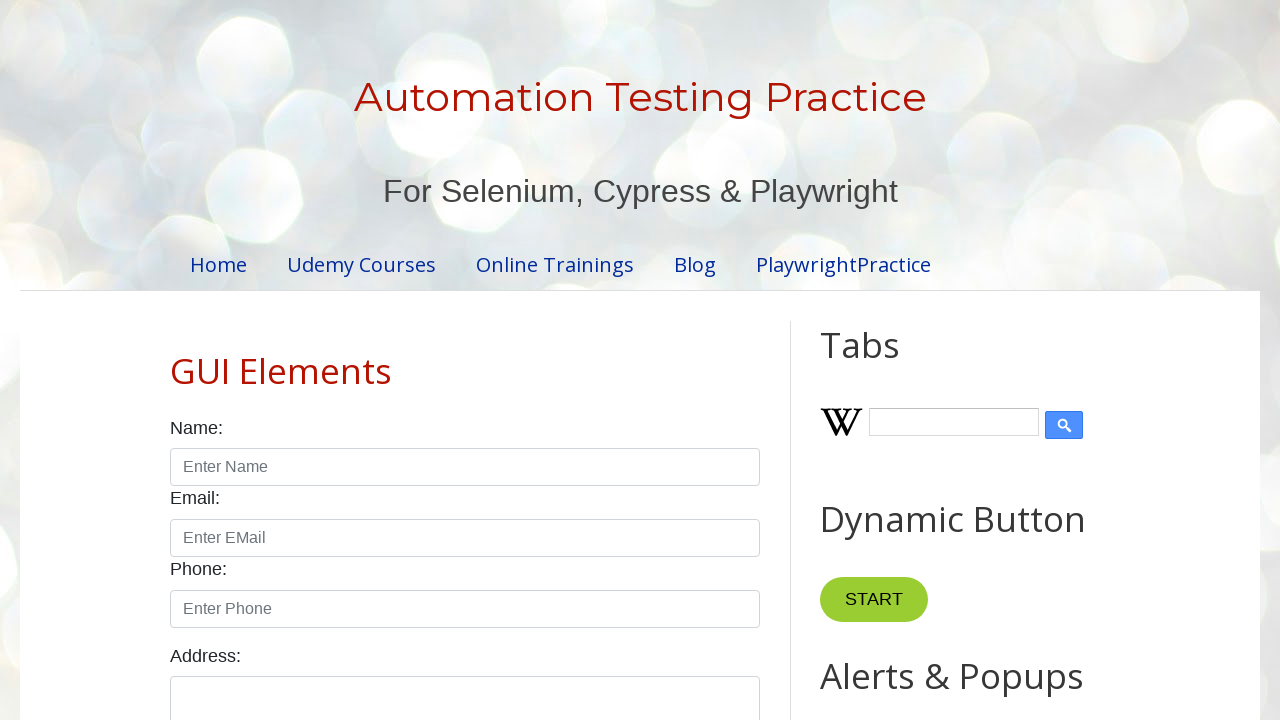

Filled email field with 'kumaran@gmail.com' on //input[starts-with(@id,'email')]
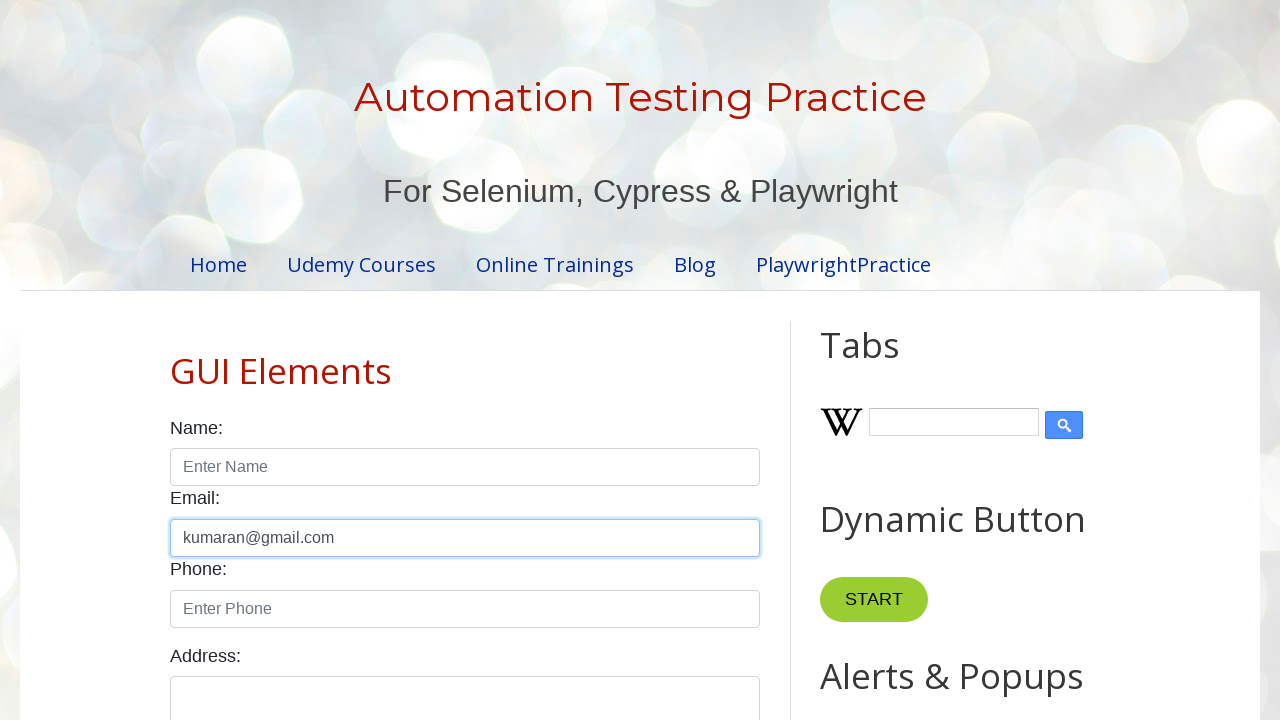

Filled phone number field with '9578603546' on //input[starts-with(@id,'phone')]
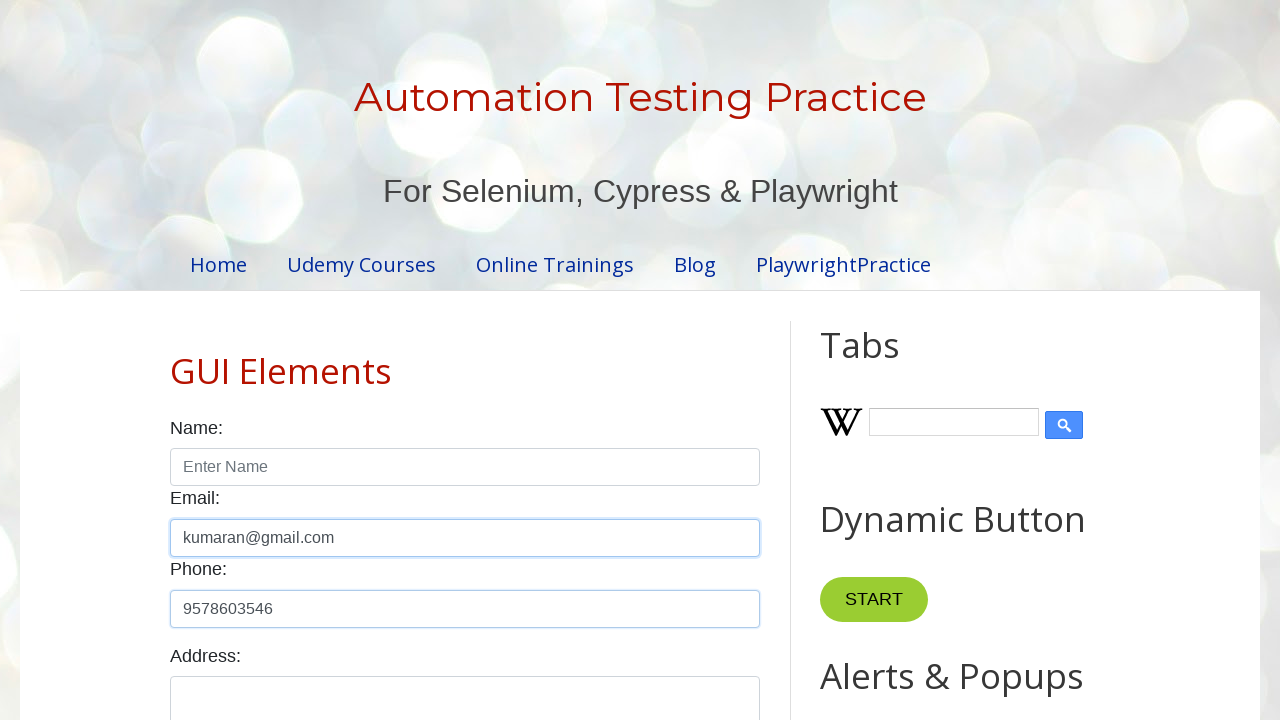

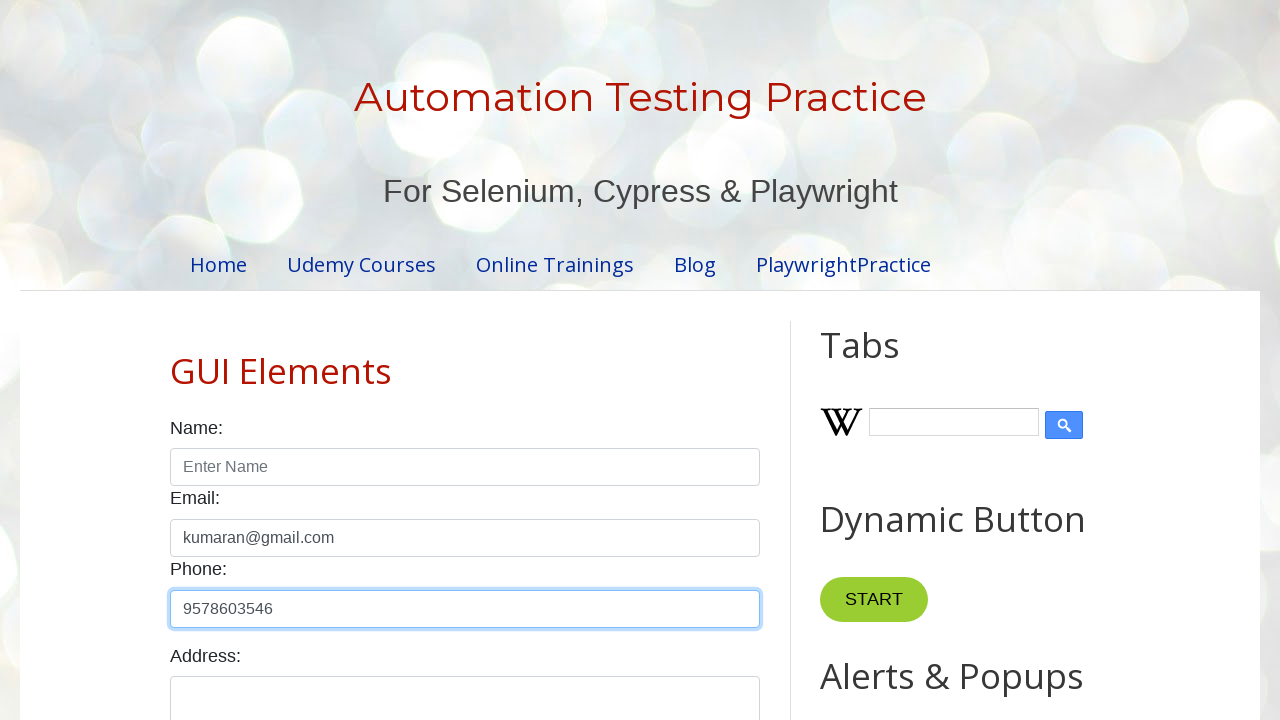